Tests popup window functionality by clicking on a link that opens a popup window

Starting URL: http://omayo.blogspot.com/

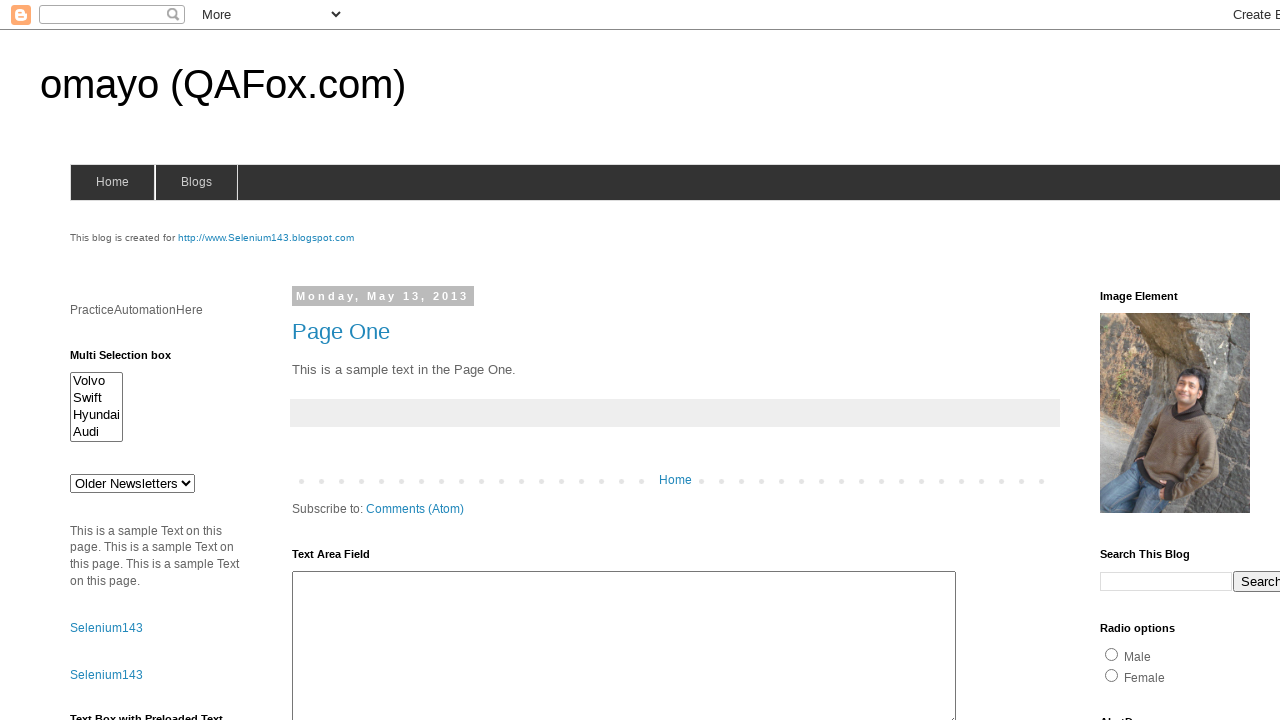

Clicked on 'Open a popup window' link at (132, 360) on text='Open a popup window'
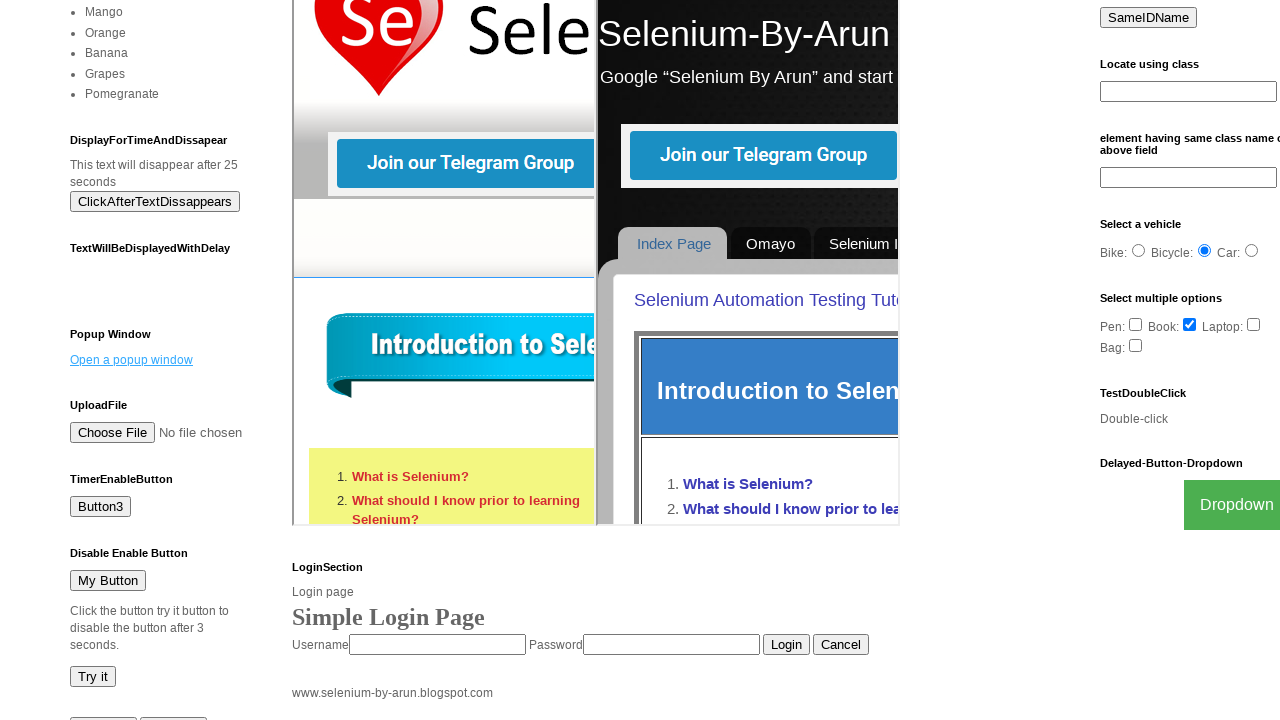

Waited 2 seconds for popup window to open
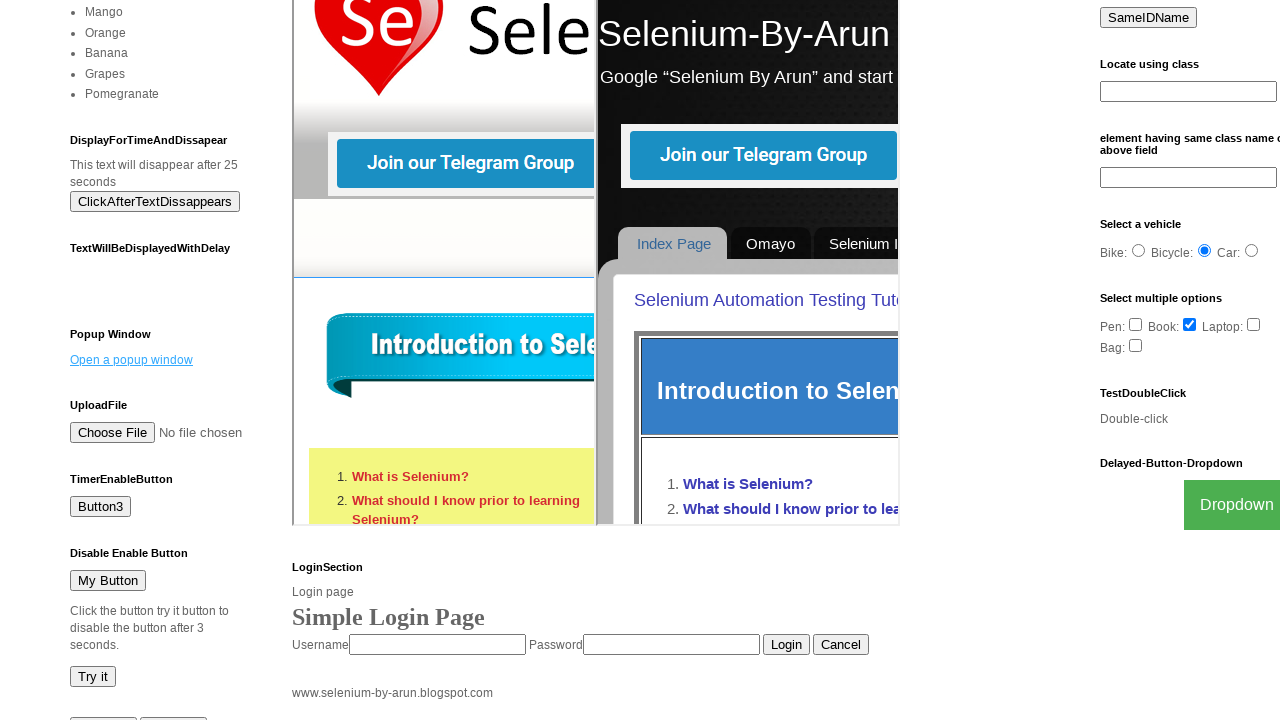

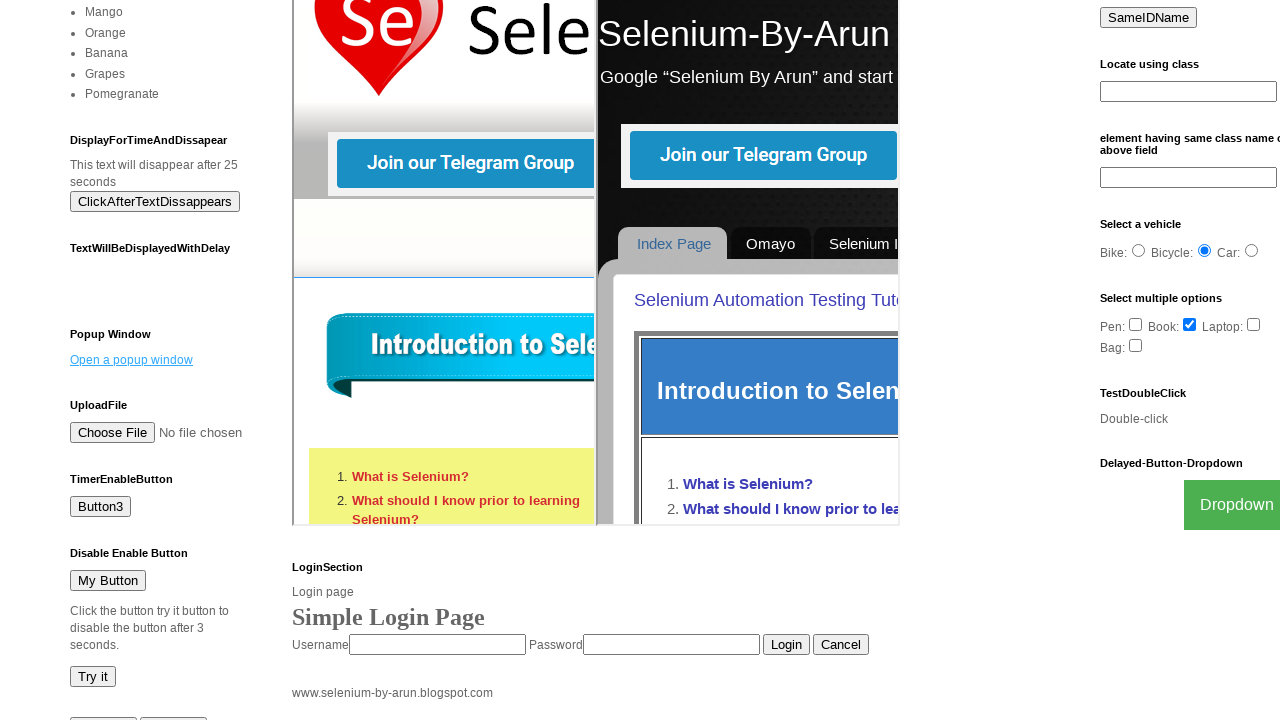